Tests drag and drop functionality by dragging an element and releasing it on a drop target

Starting URL: https://demoqa.com/droppable/

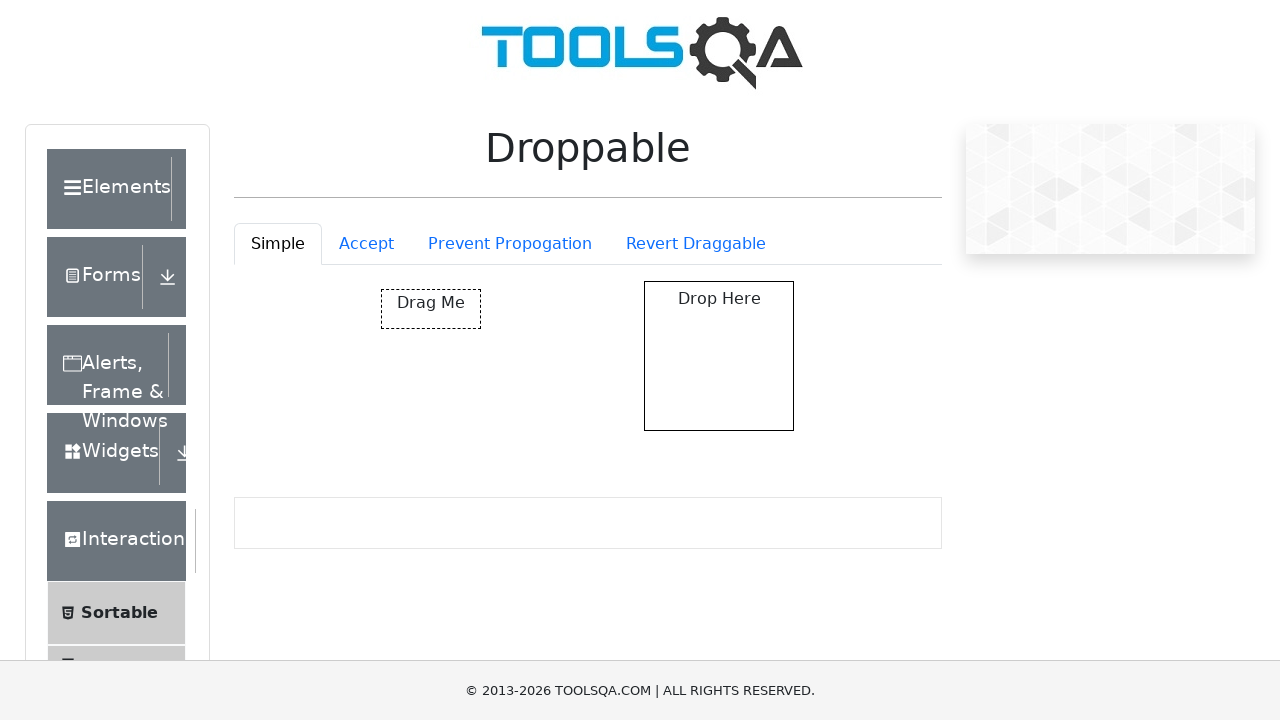

Dragged element from #draggable and dropped it on #droppable target at (719, 356)
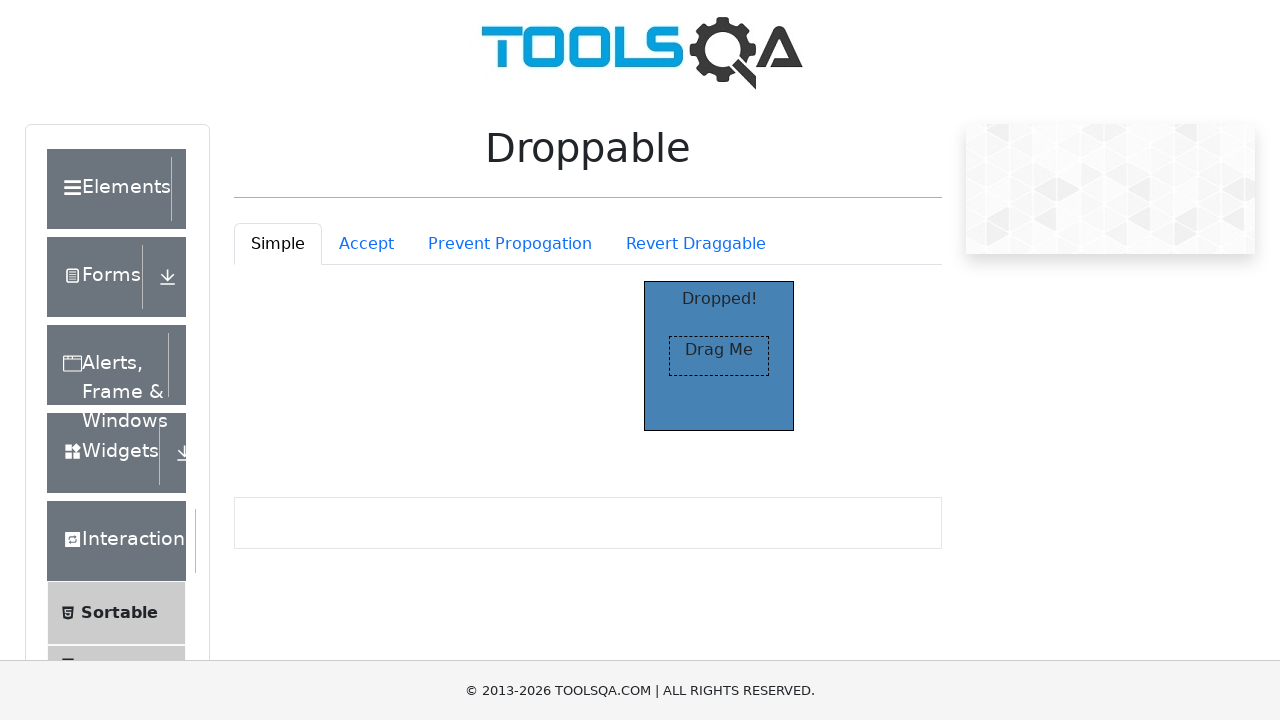

Waited 1000ms to observe drag and drop result
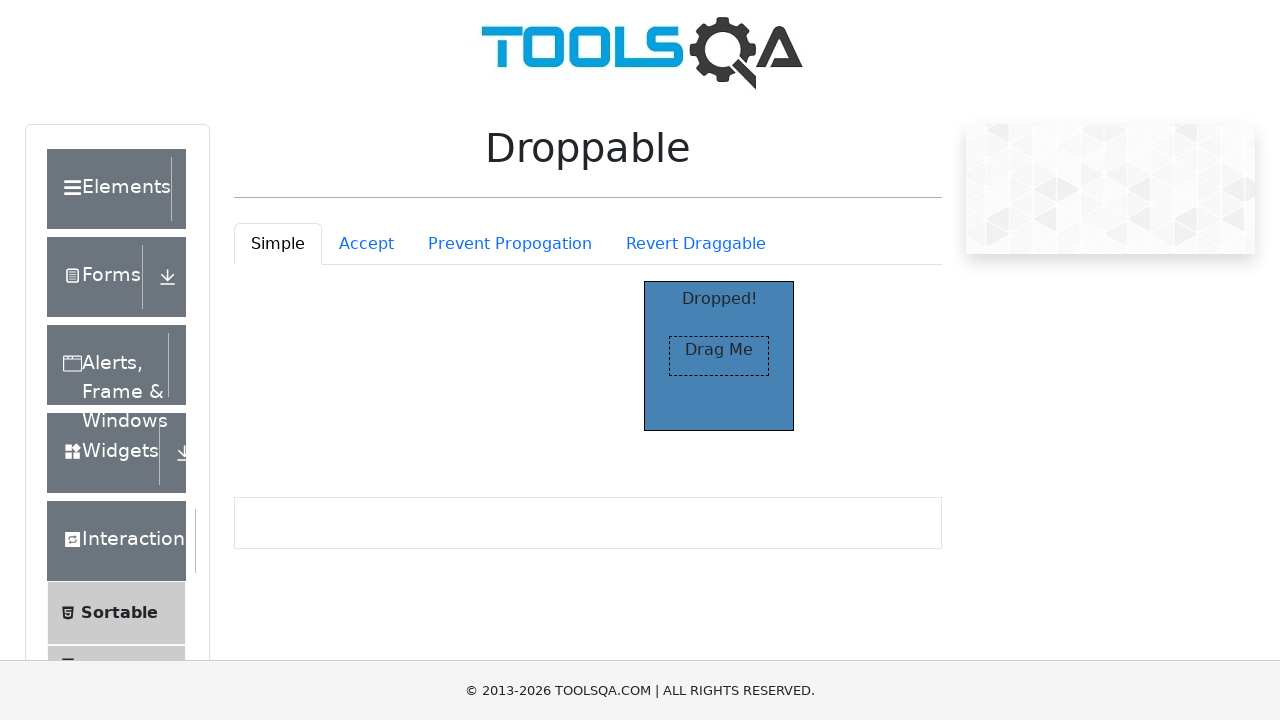

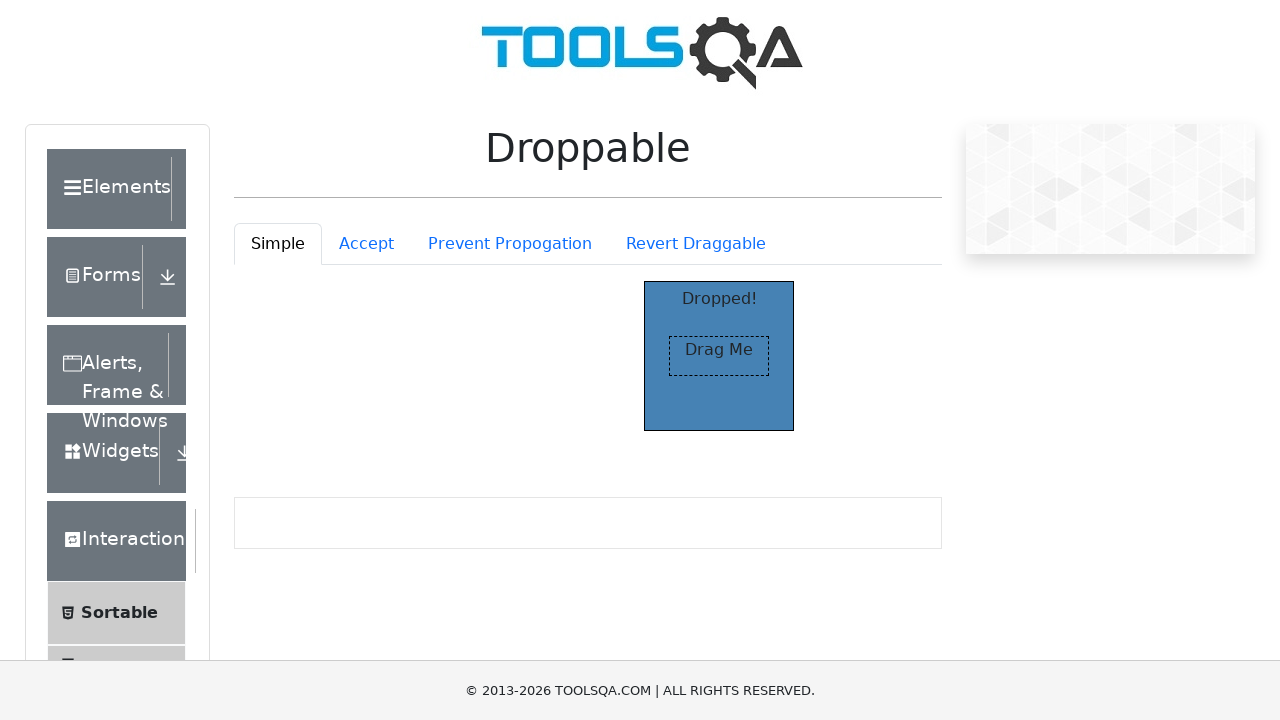